Tests checking the first checkbox and verifying it becomes checked

Starting URL: https://the-internet.herokuapp.com/

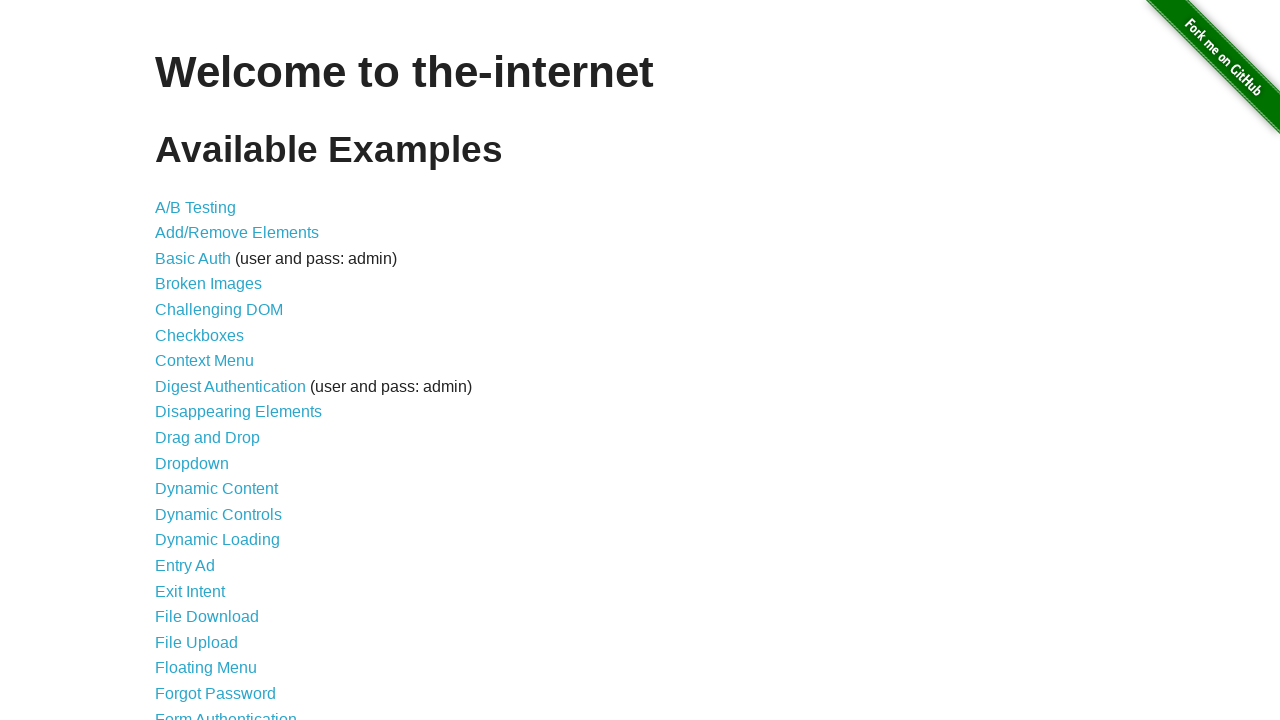

Clicked on Checkboxes link to navigate to checkboxes page at (200, 335) on internal:role=link[name="Checkboxes"i]
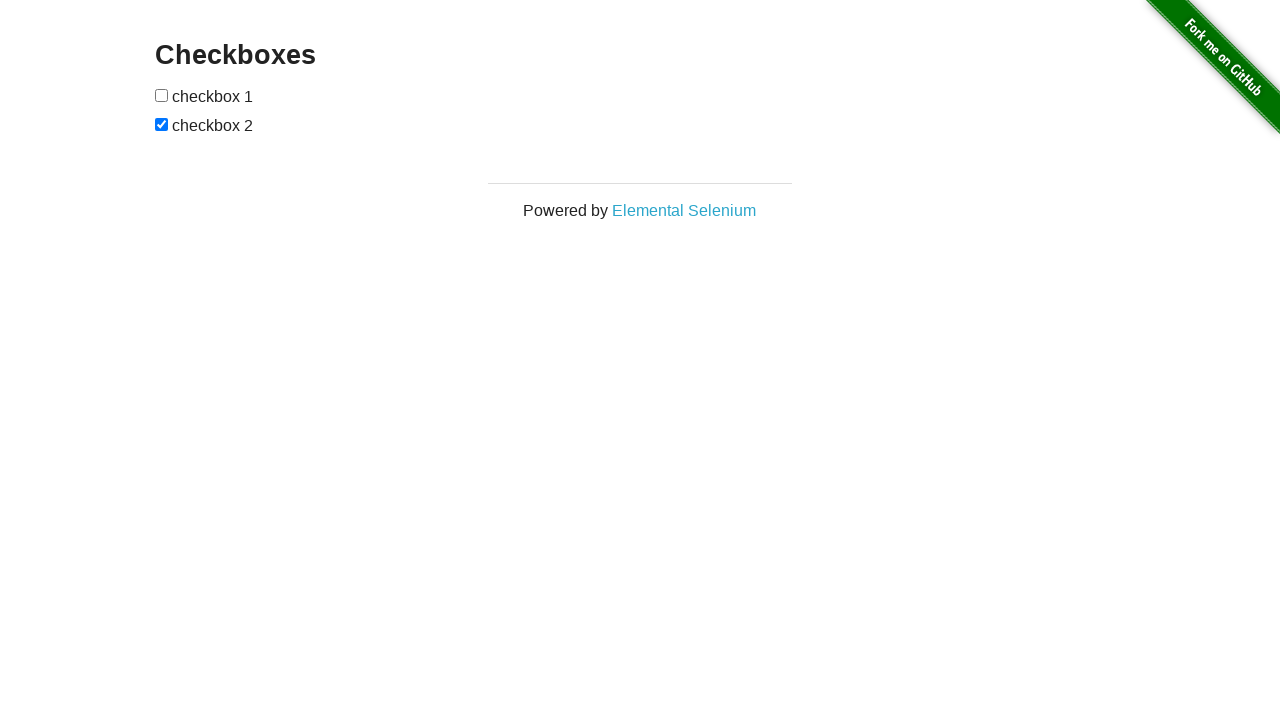

Checked the first checkbox at (162, 95) on internal:role=checkbox >> nth=0
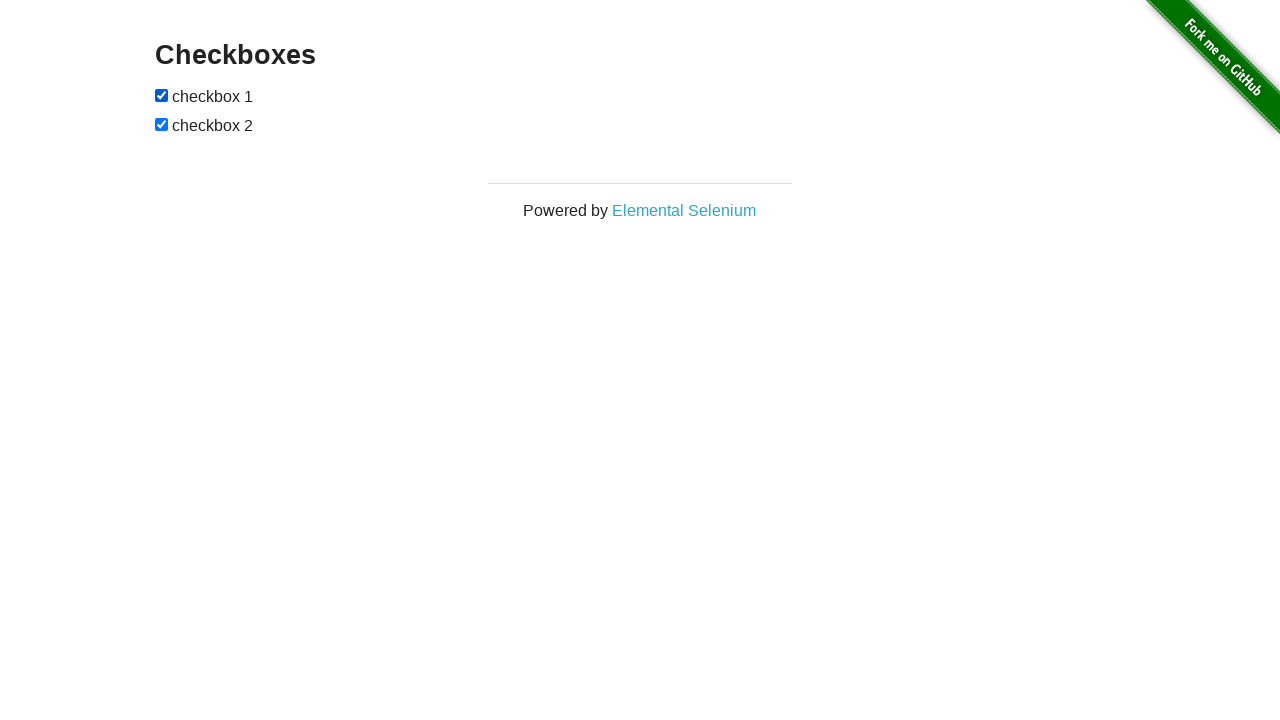

Verified that the first checkbox is checked
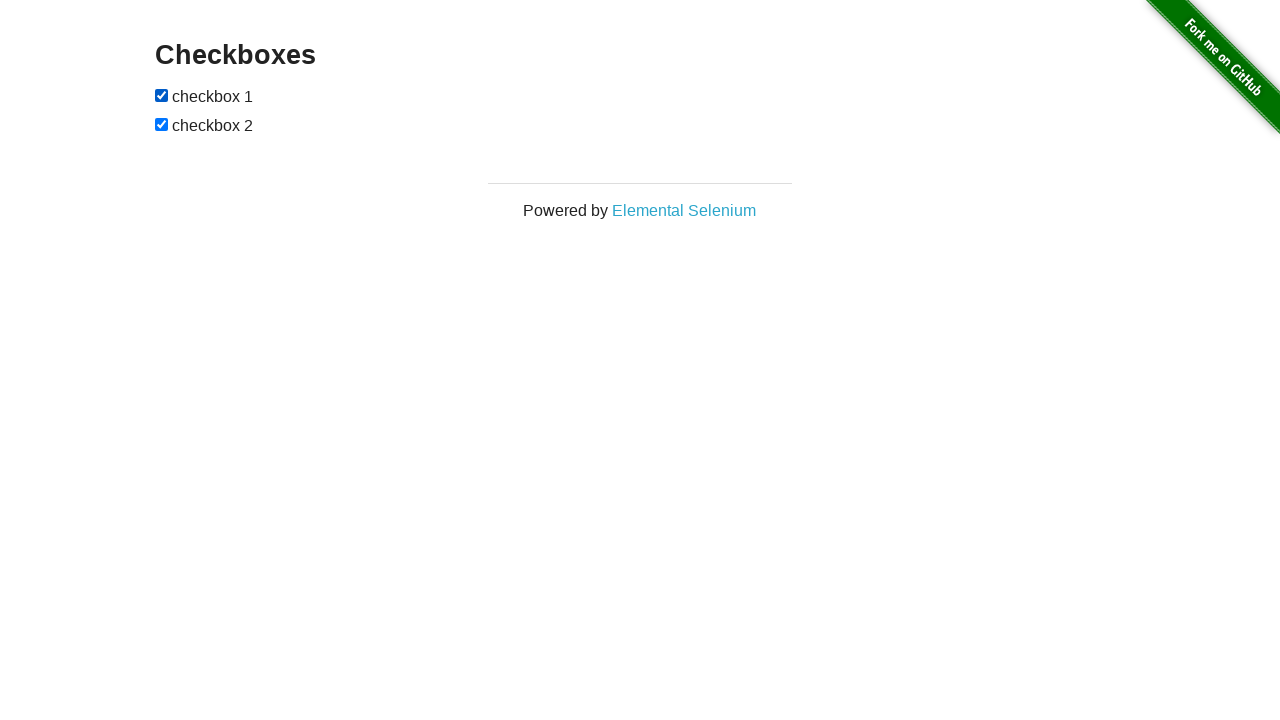

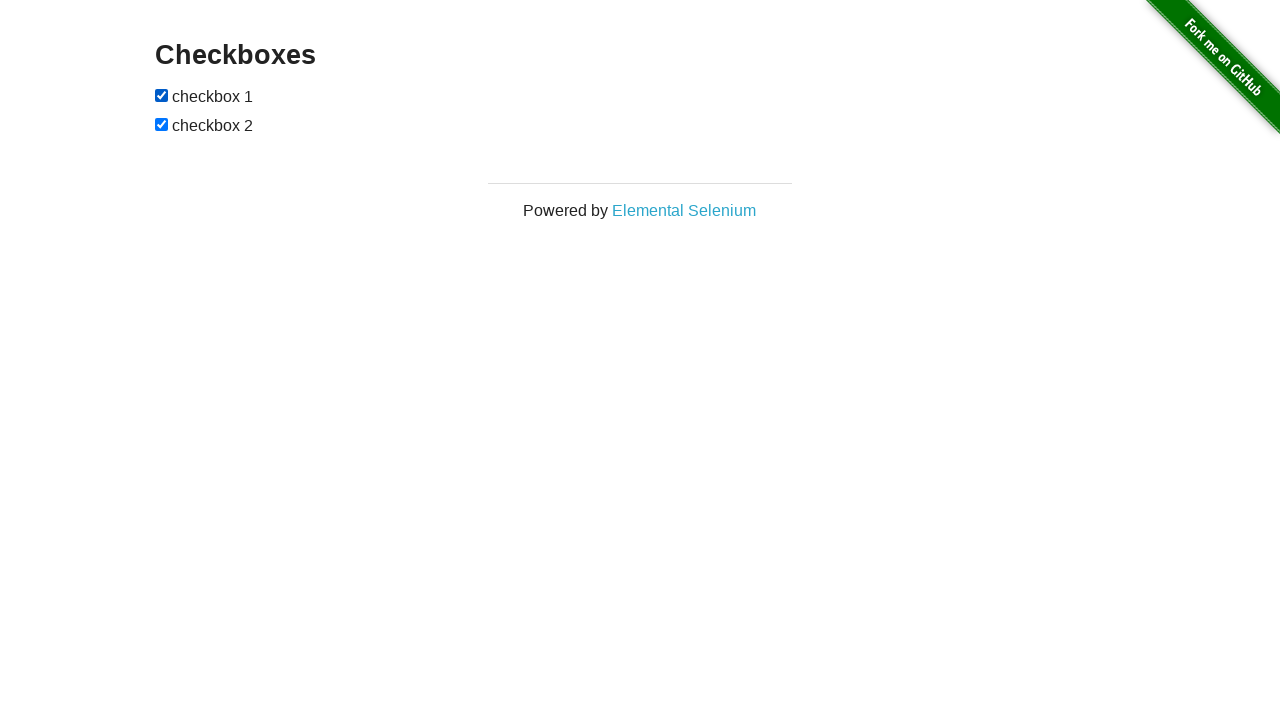